Navigates to W3Schools HTML tutorial page and clicks on a specific link in the left sidebar menu

Starting URL: https://www.w3schools.com/html/

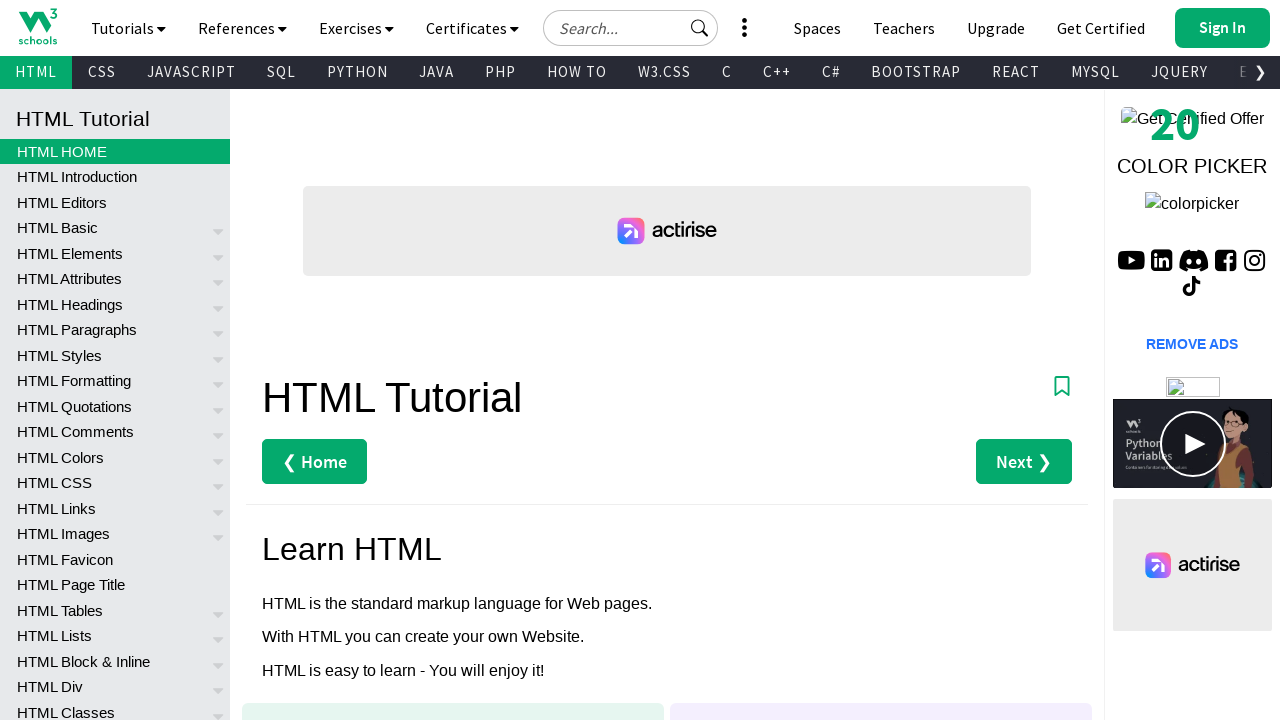

Left sidebar menu loaded
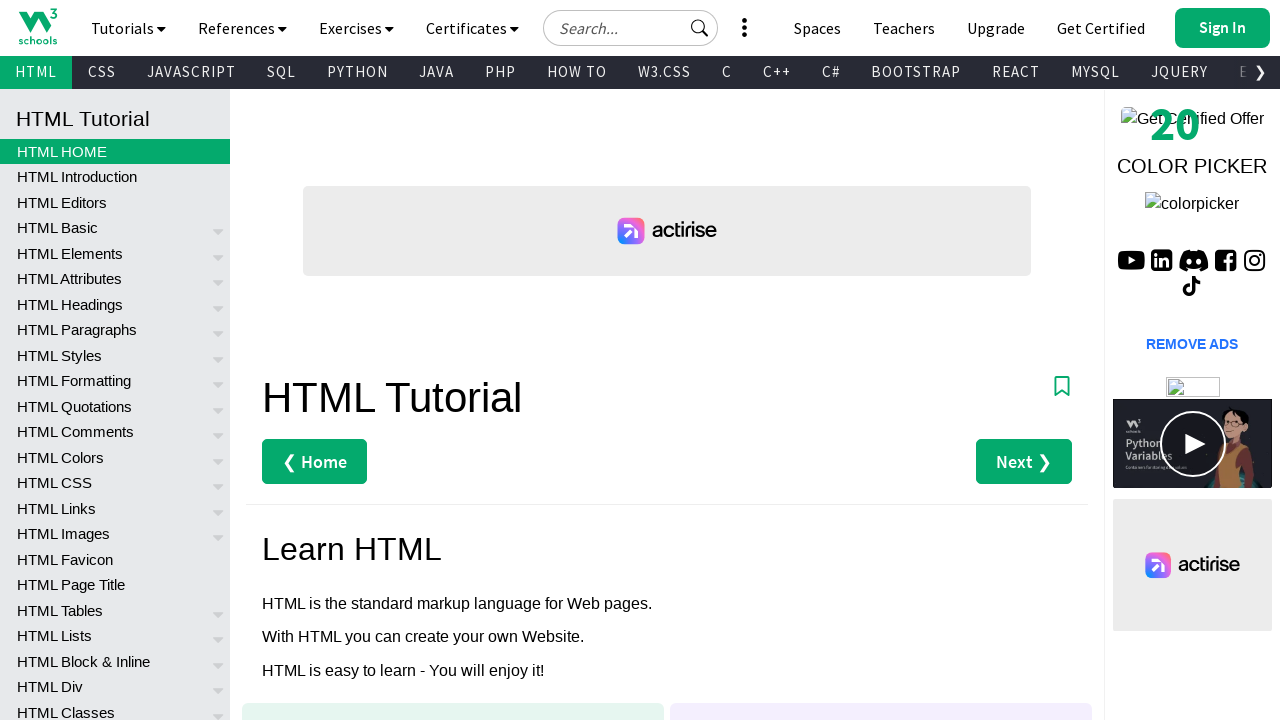

Located the 61st link in the left sidebar menu
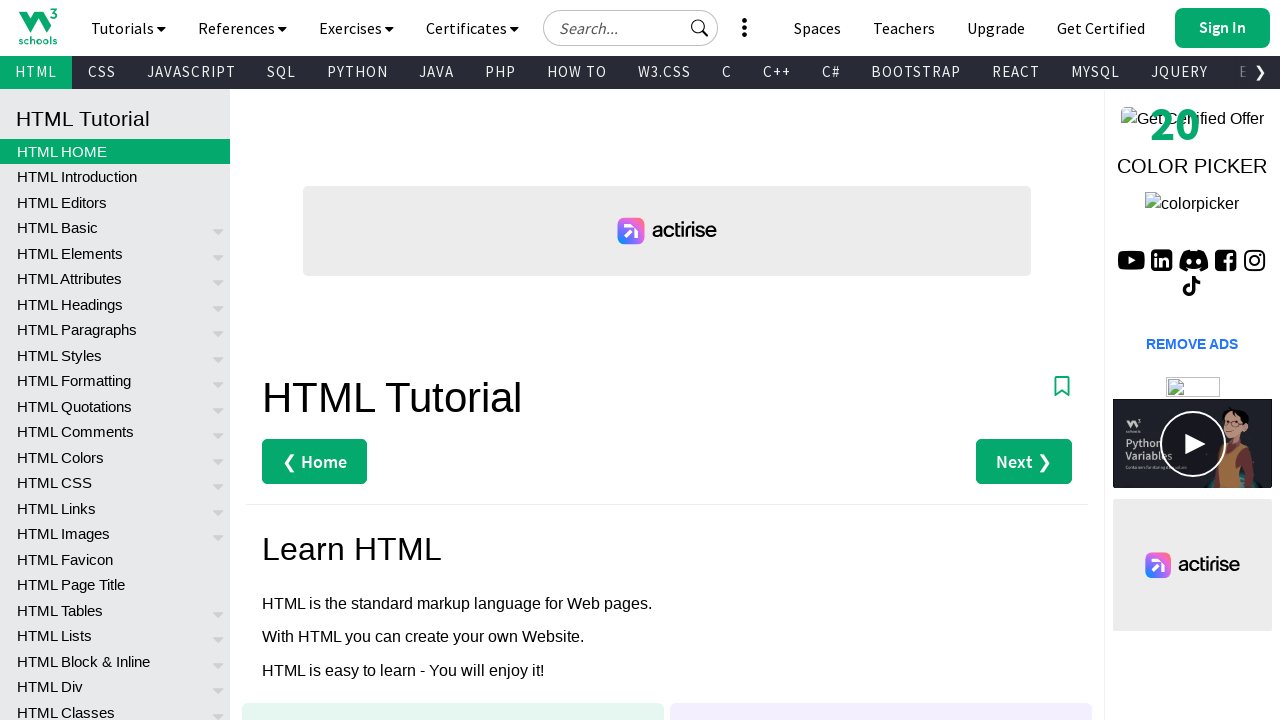

Scrolled the link into view
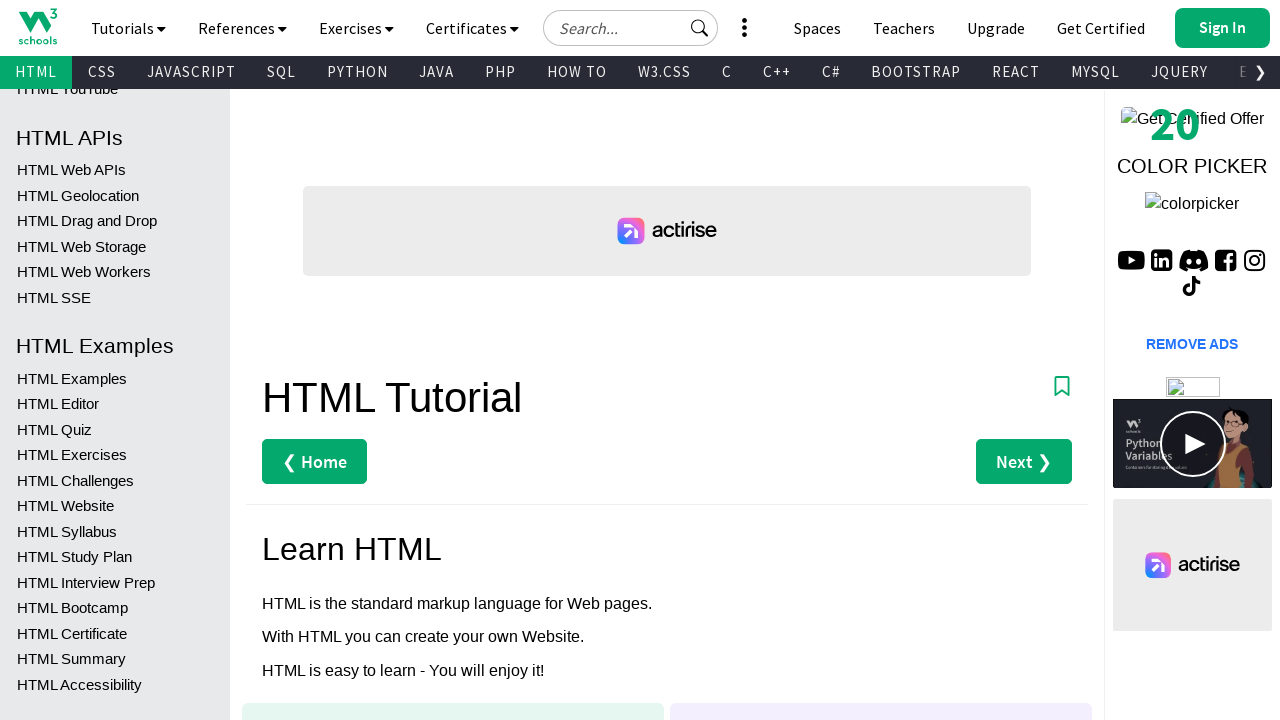

Clicked the 61st link in the left sidebar menu at (115, 404) on #leftmenuinnerinner > a >> nth=60
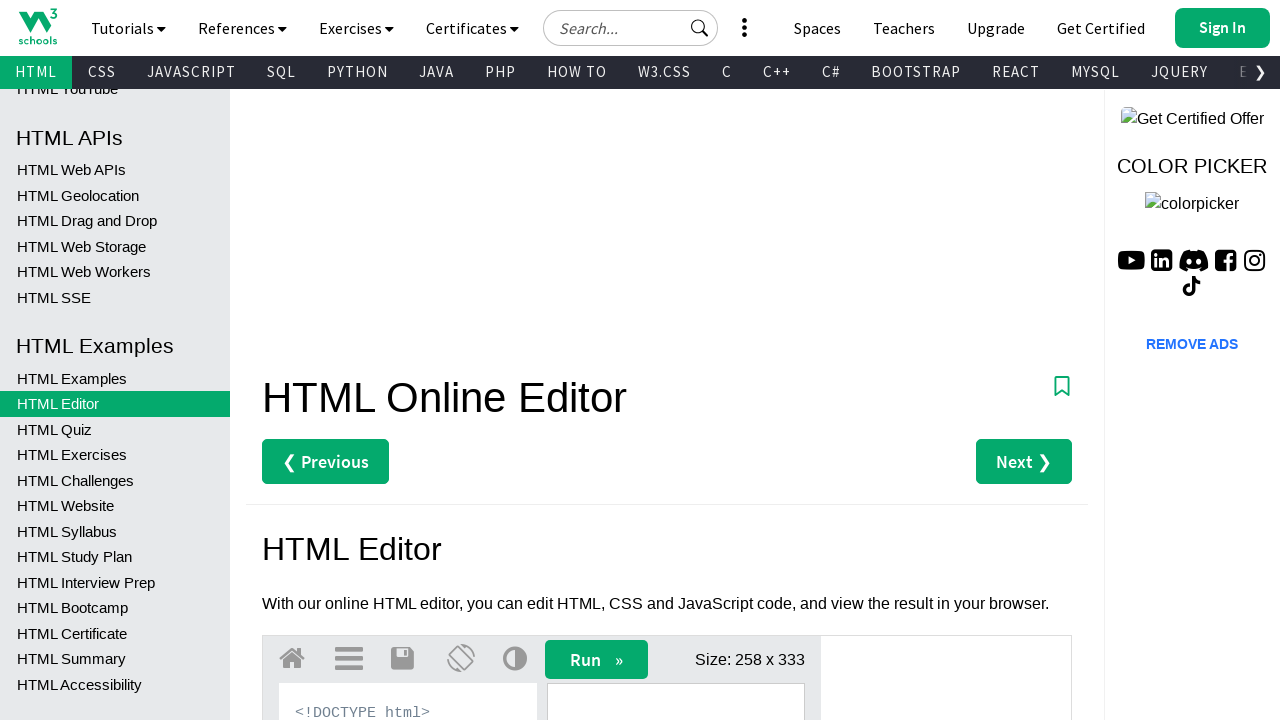

Page navigation completed and network idle
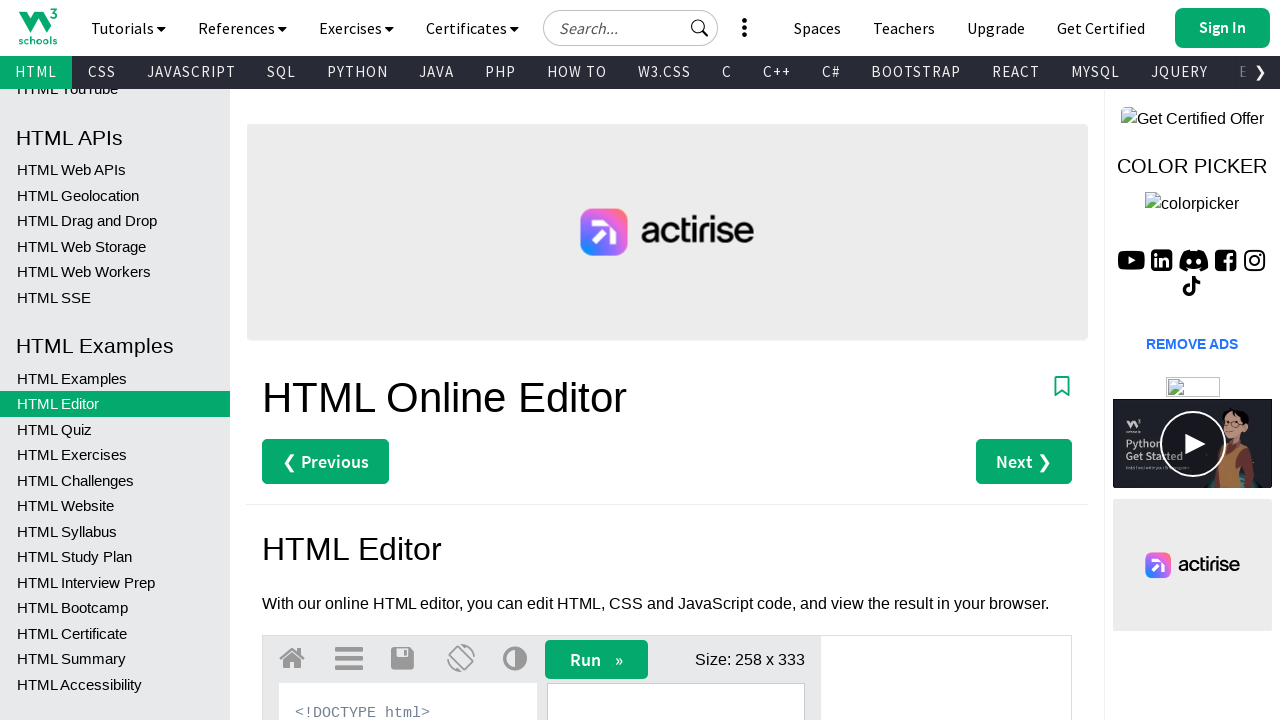

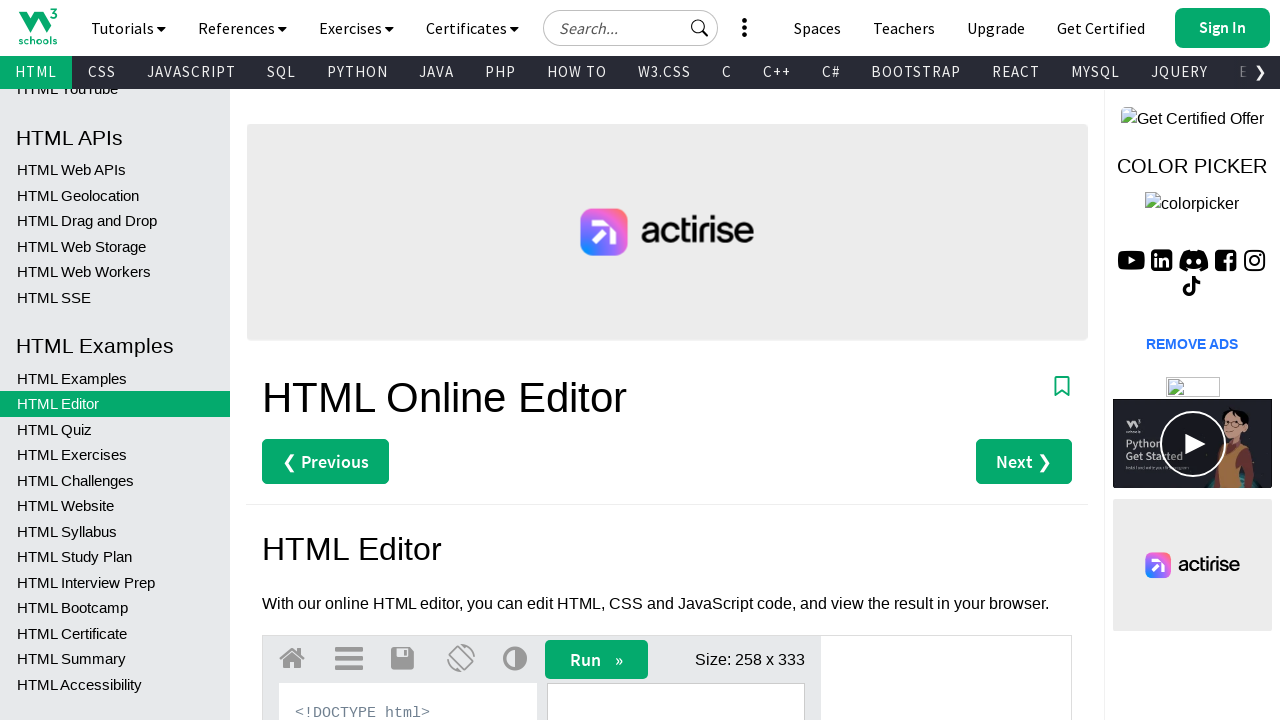